Tests drag and drop functionality by dragging element A to element B's position

Starting URL: https://the-internet.herokuapp.com/drag_and_drop

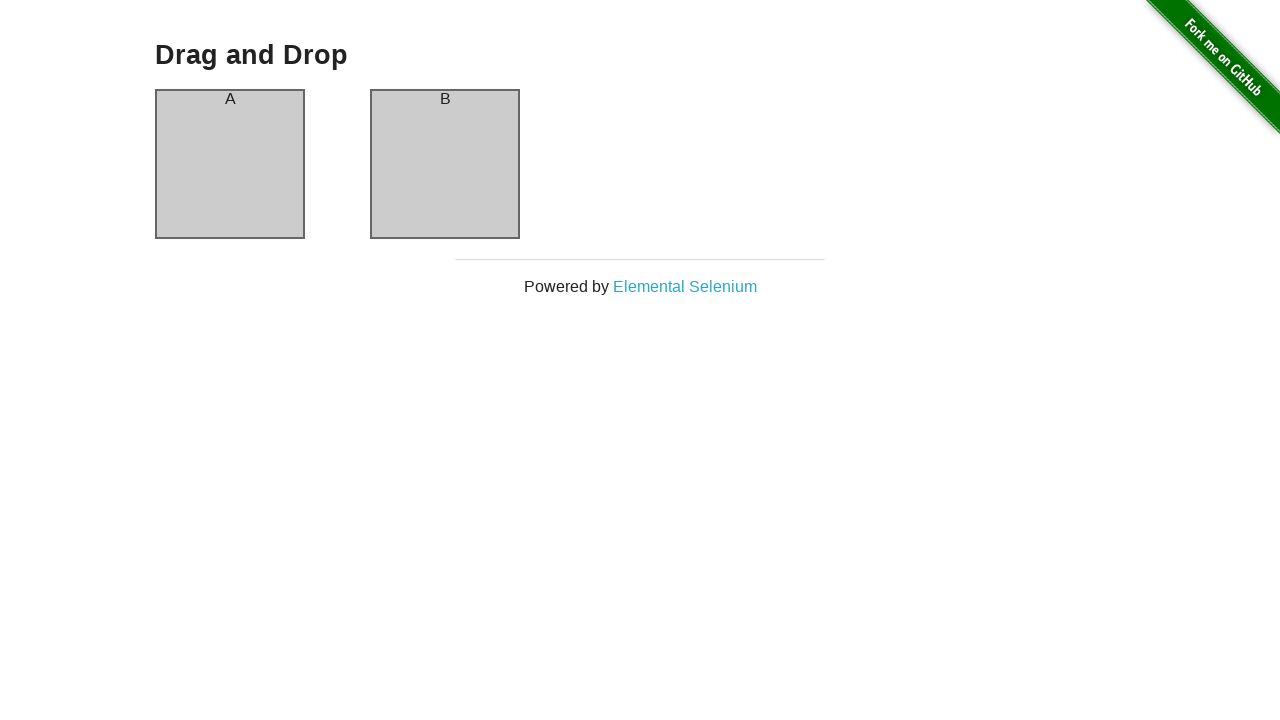

Located source element (column-a)
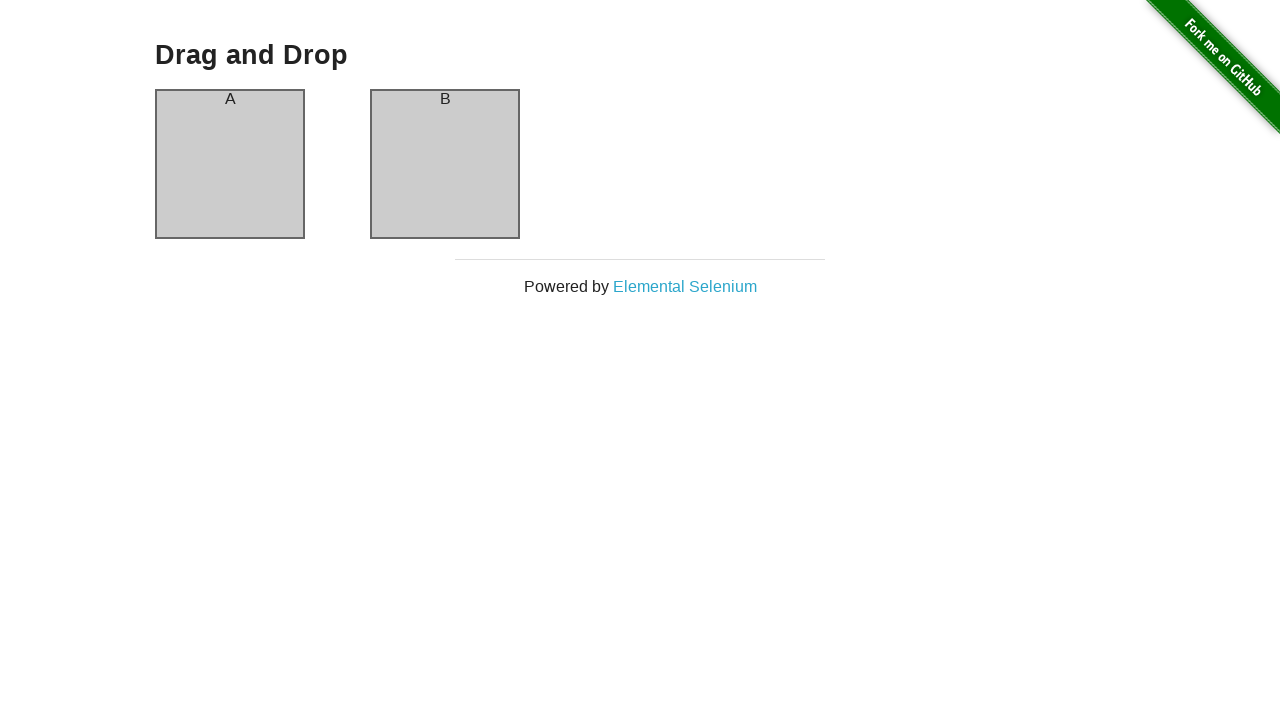

Located target element (column-b)
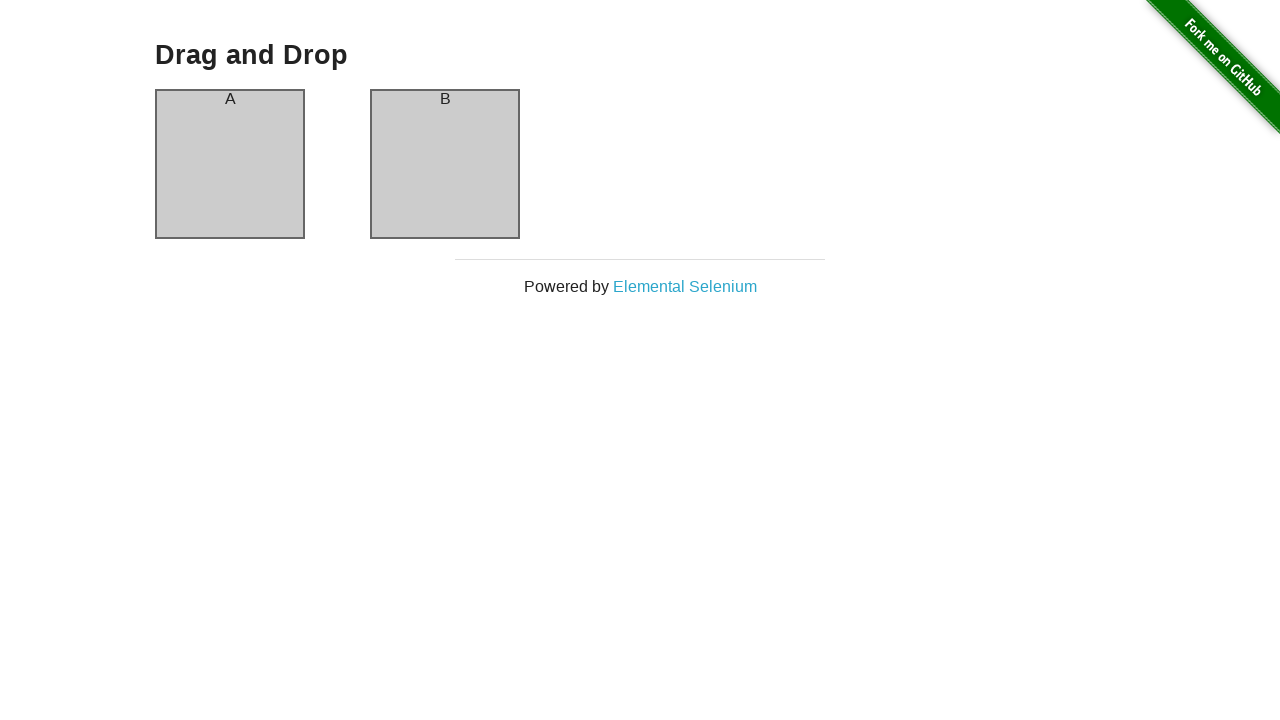

Dragged element A to element B's position at (445, 164)
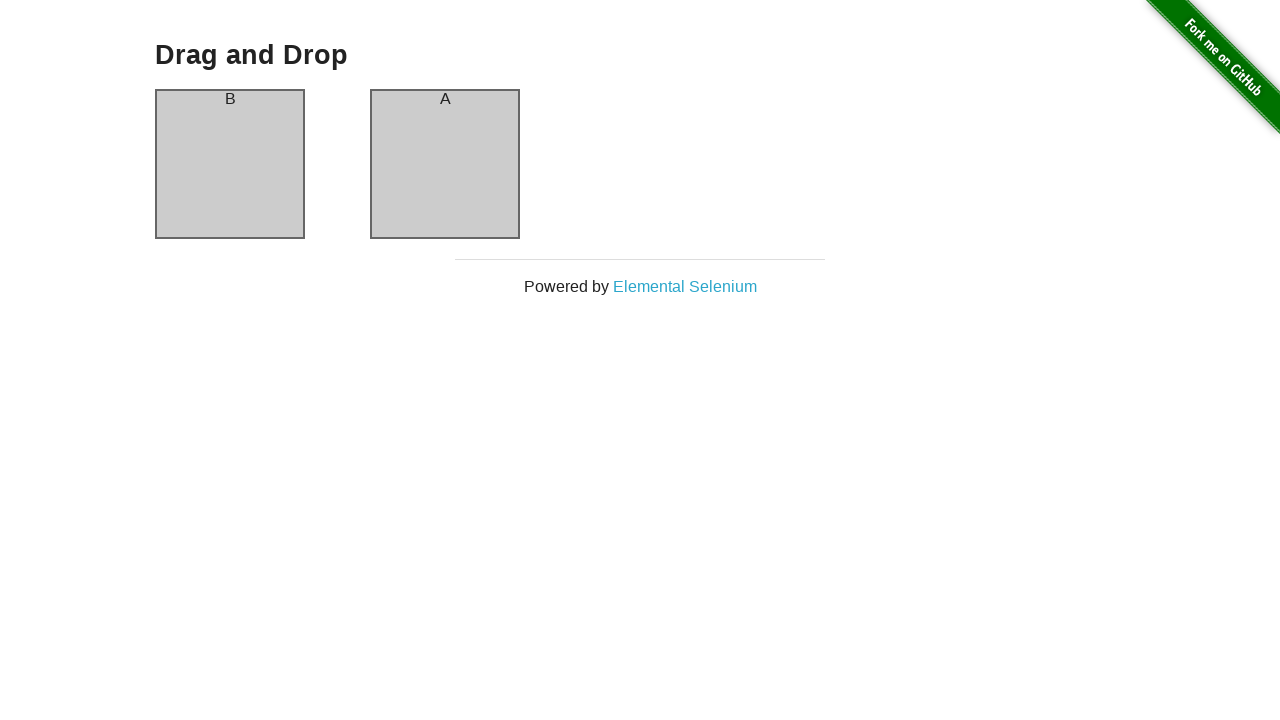

Waited 3 seconds to observe drag and drop result
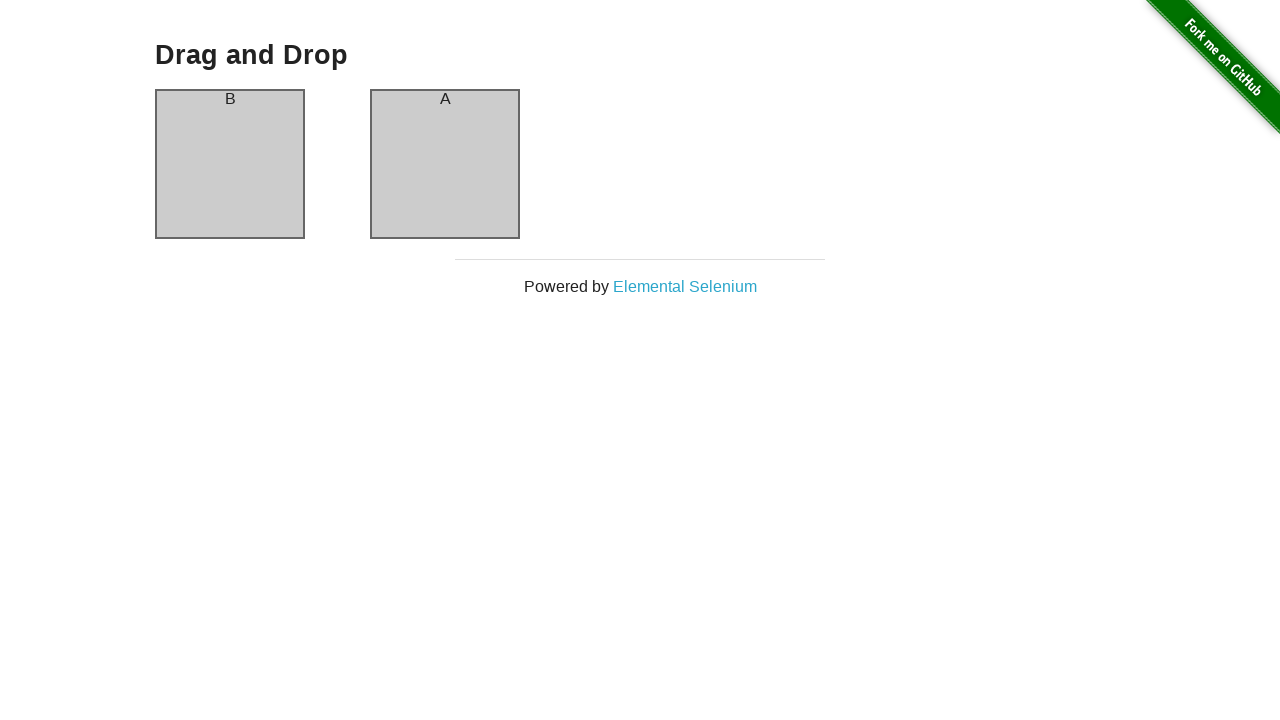

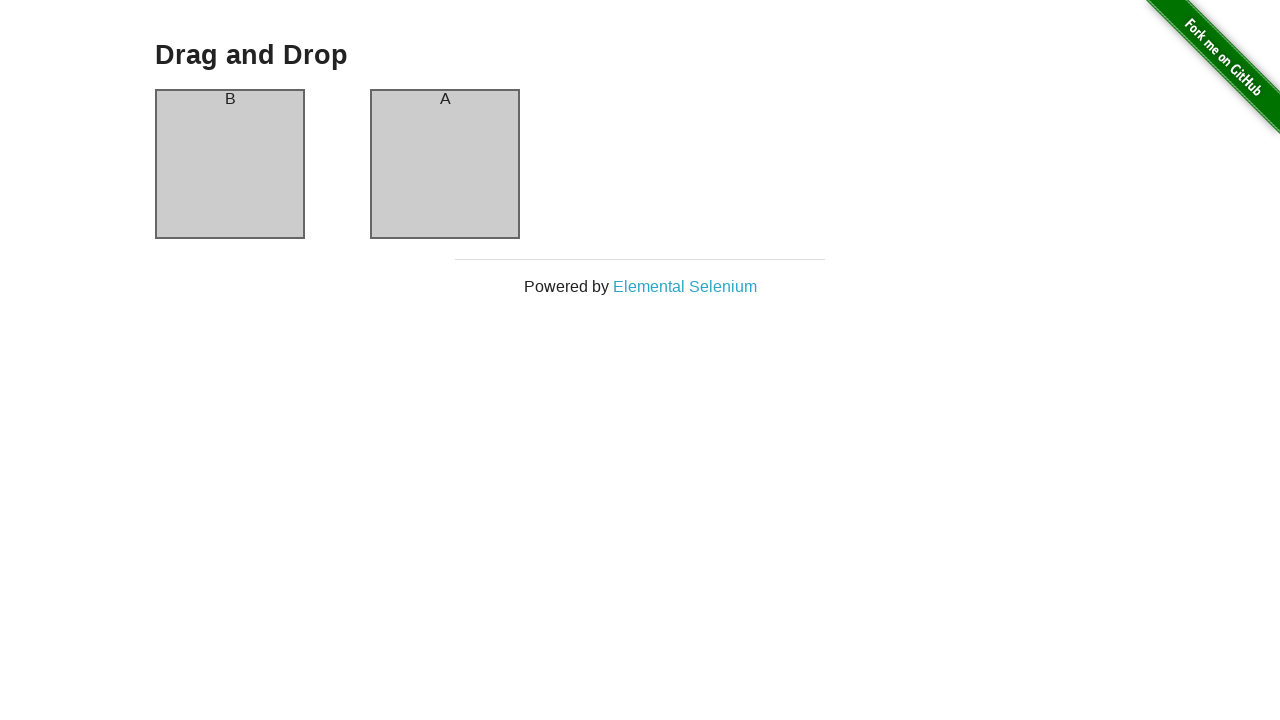